Tests dynamic loading functionality by clicking a start button and waiting for a "Hello World!" message to appear after loading completes.

Starting URL: http://the-internet.herokuapp.com/dynamic_loading/2

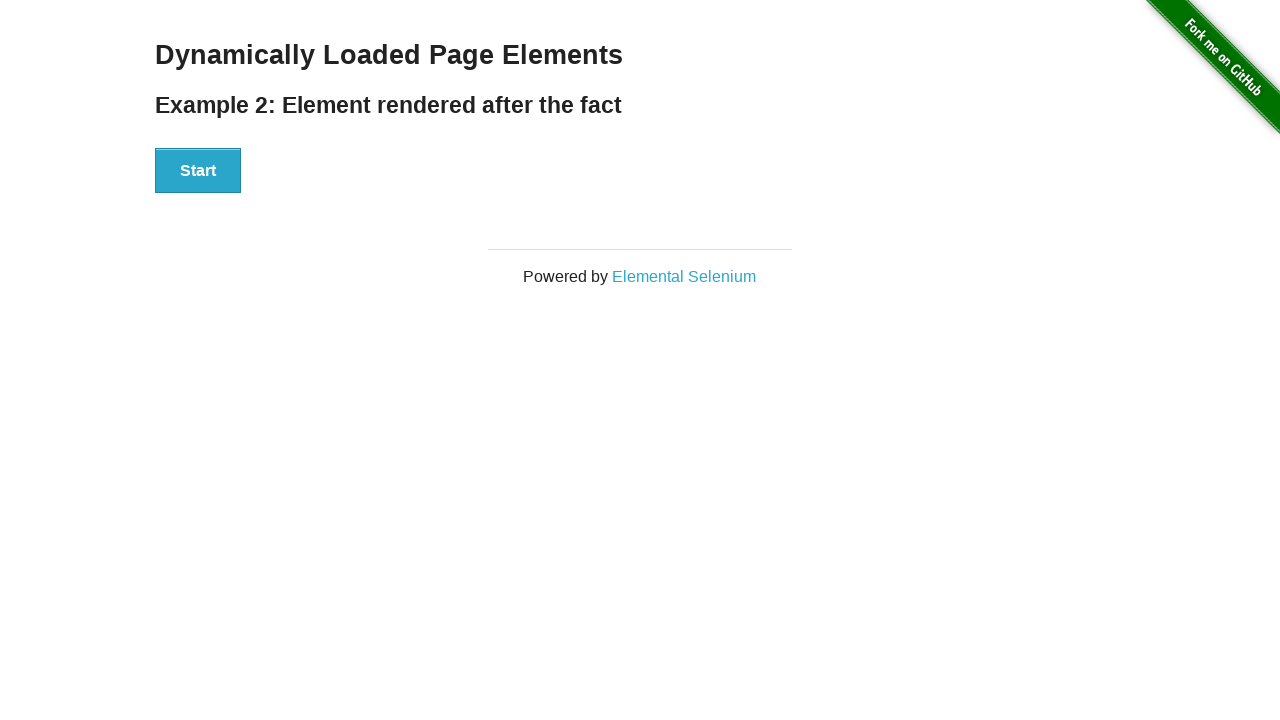

Clicked start button to begin dynamic loading at (198, 171) on #start button
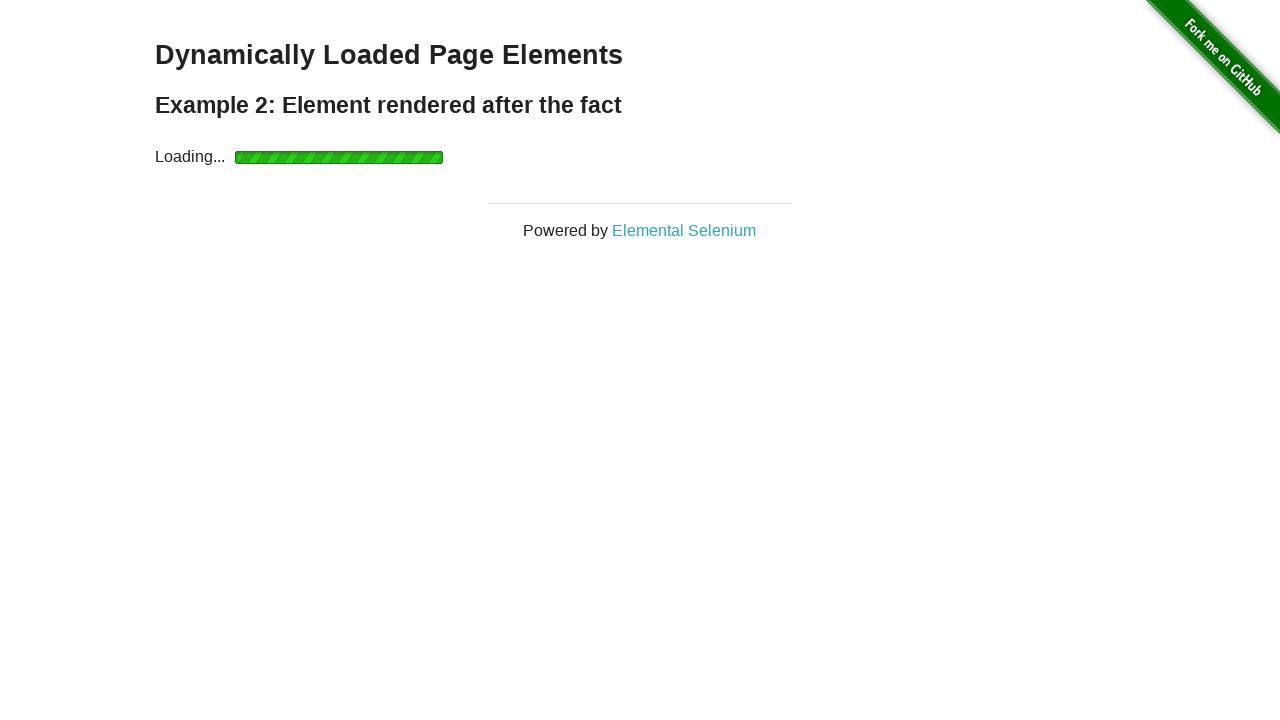

Finish element appeared after loading completed
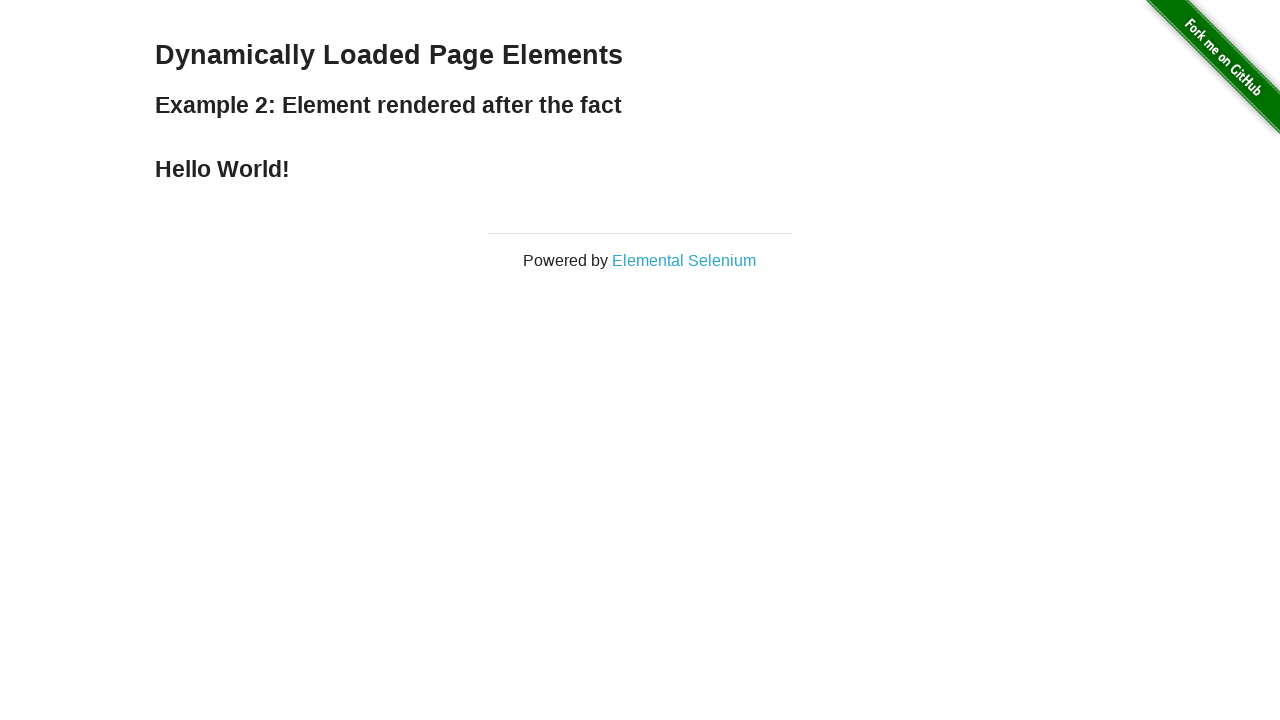

Retrieved finish element text content
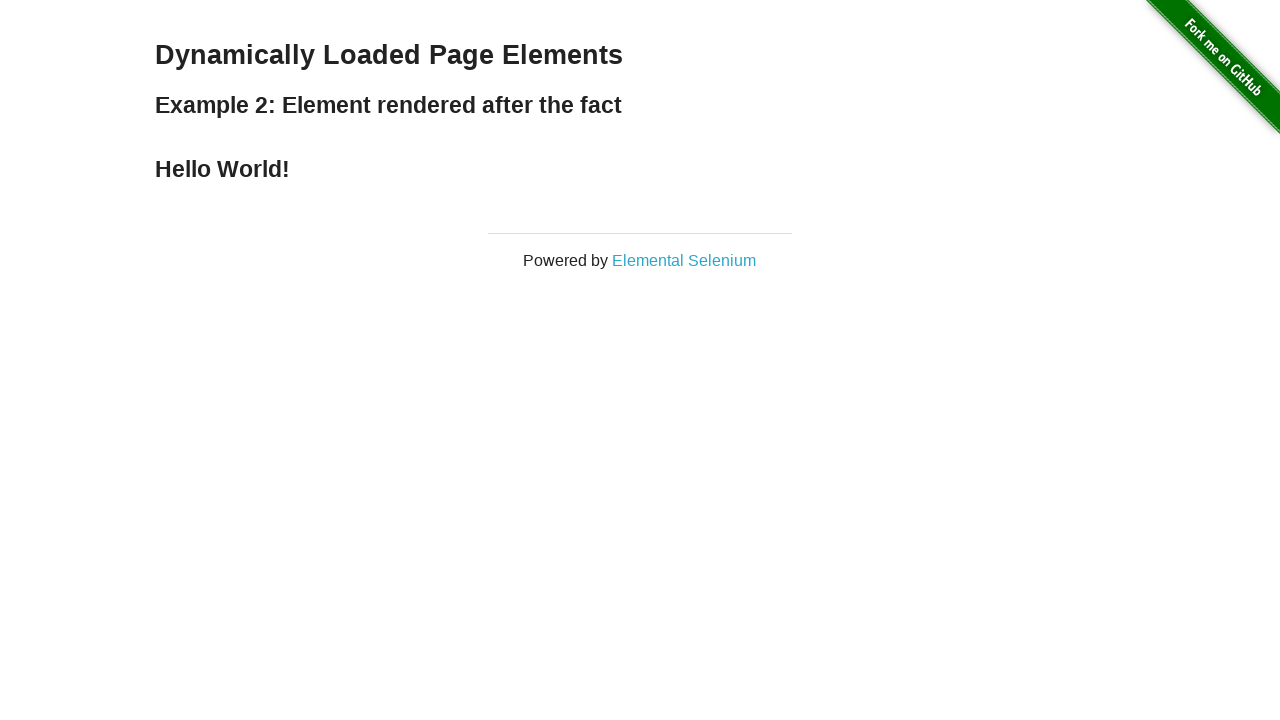

Verified finish text is 'Hello World!' - assertion passed
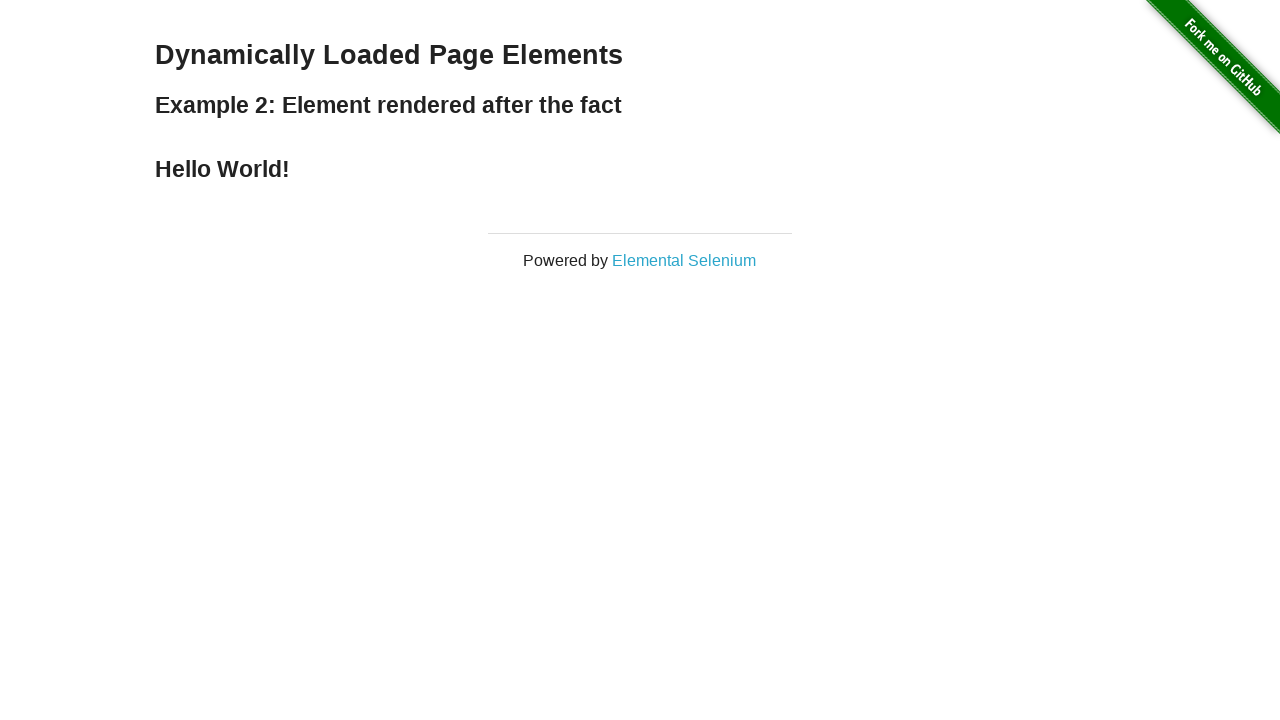

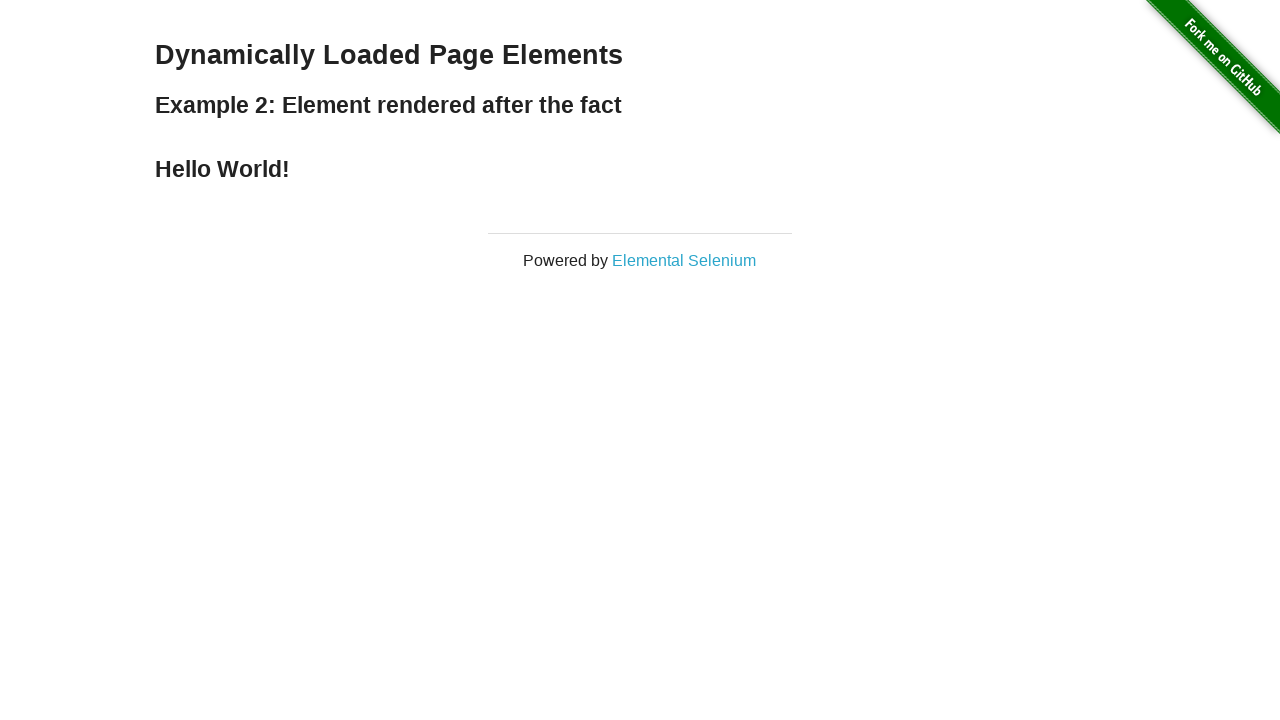